Tests drag and drop functionality by navigating to the drag-and-drop practice page and repeatedly dragging element A to element B multiple times.

Starting URL: https://practice.expandtesting.com/

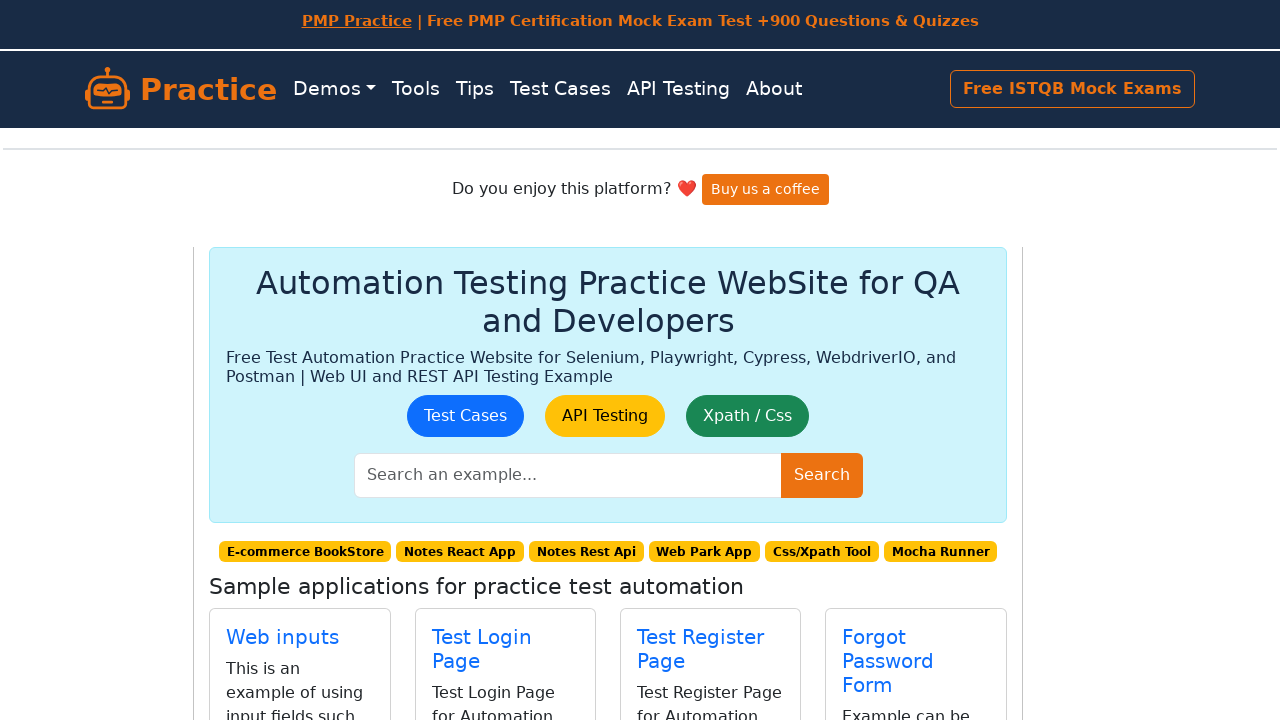

Clicked on drag and drop practice link at (685, 400) on a.btn.btn-outline-primary[href='/drag-and-drop']
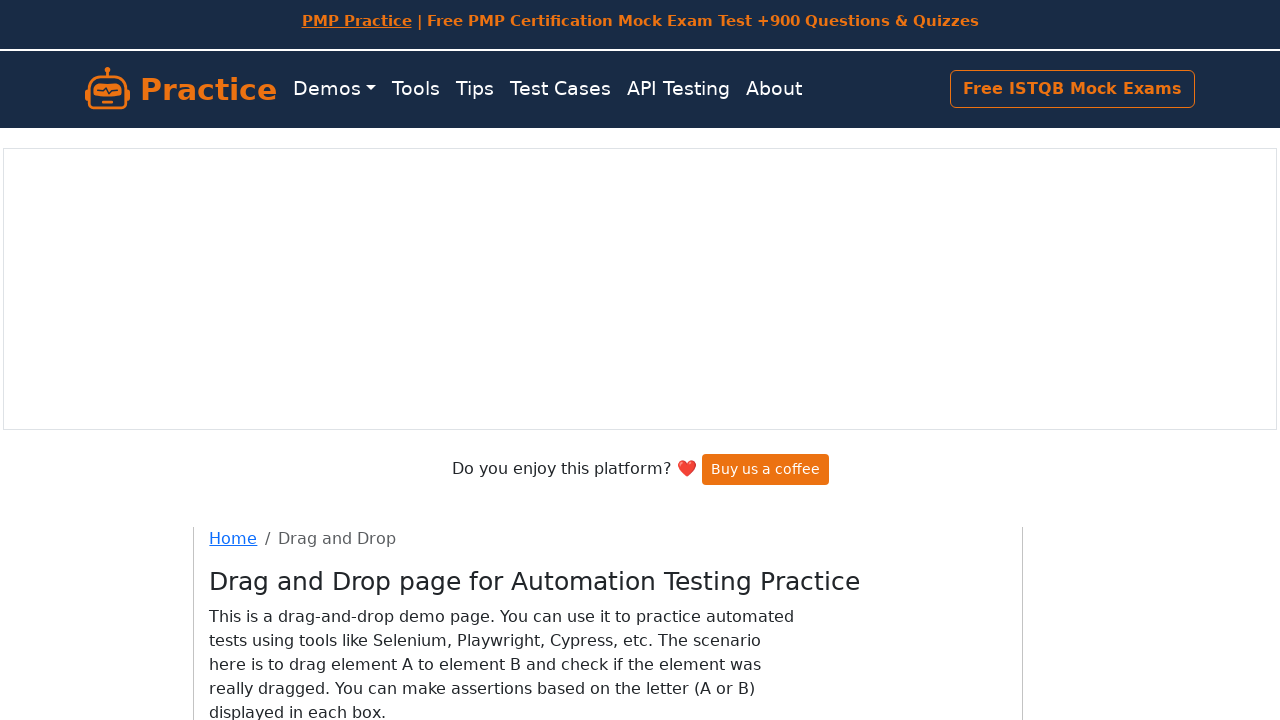

Set up route handler to block Google Vignette ads
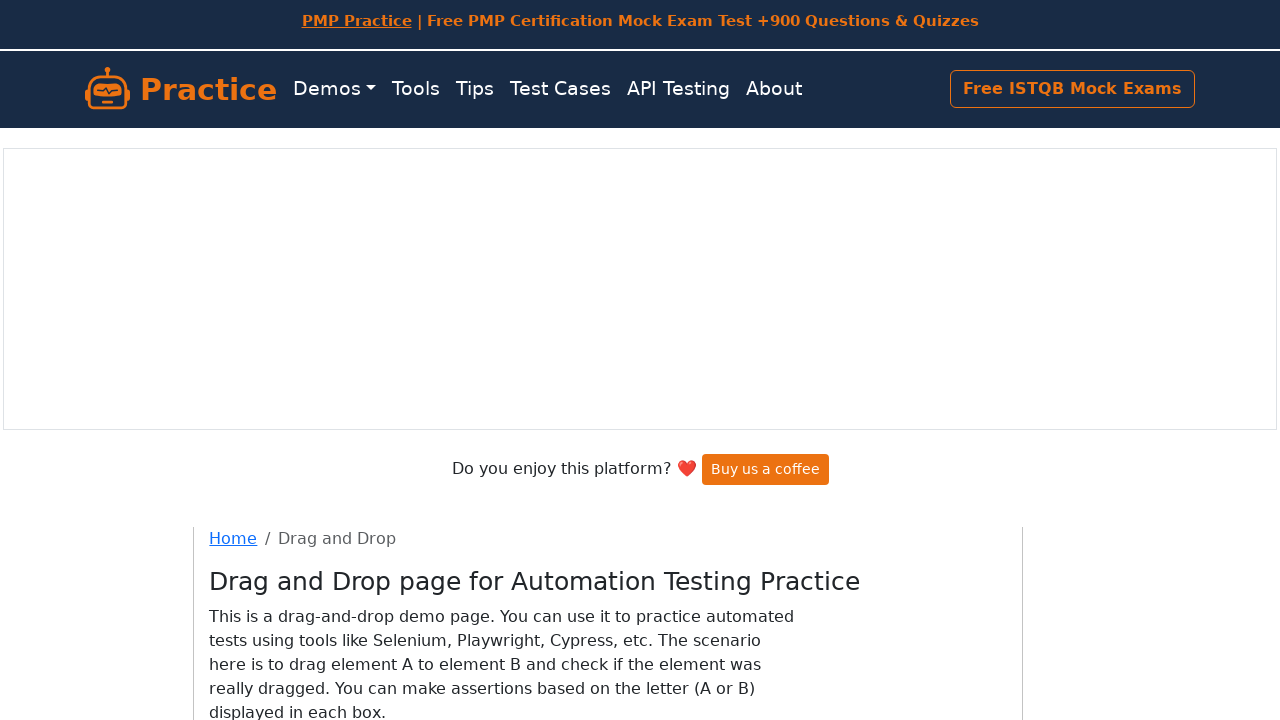

Located draggable elements A and B
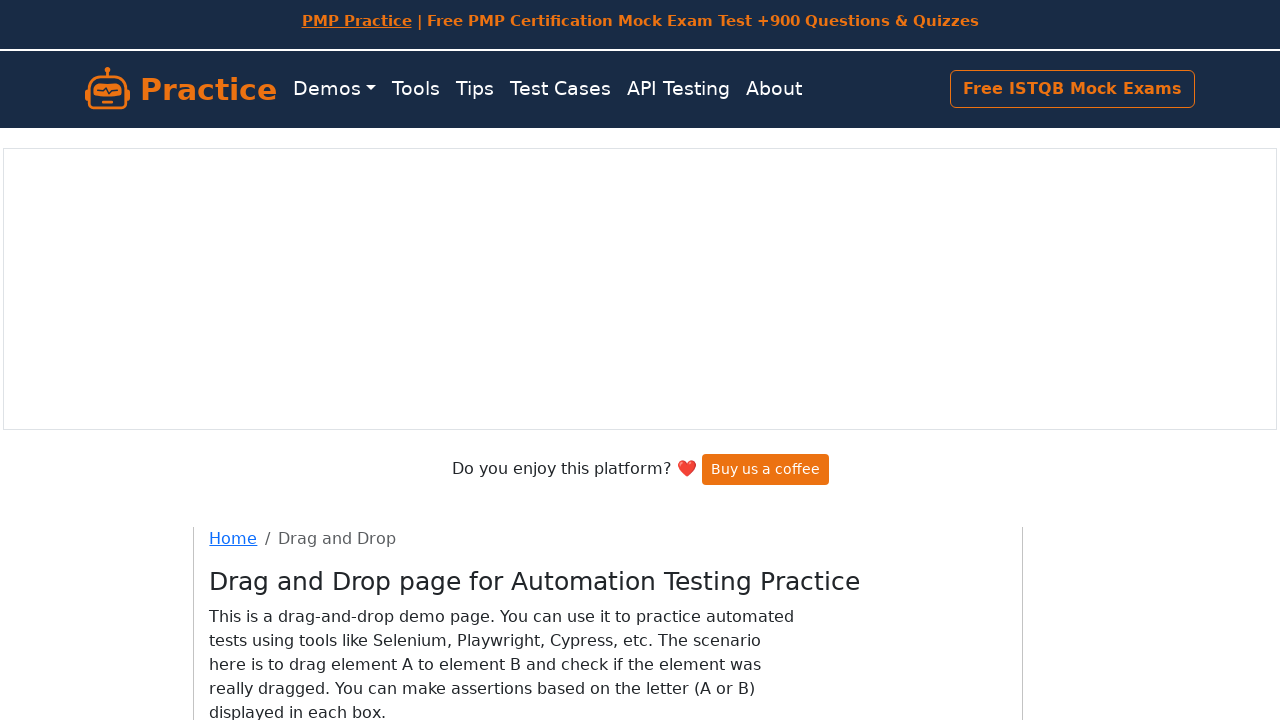

Dragged element A to element B (iteration 1/10) at (439, 400)
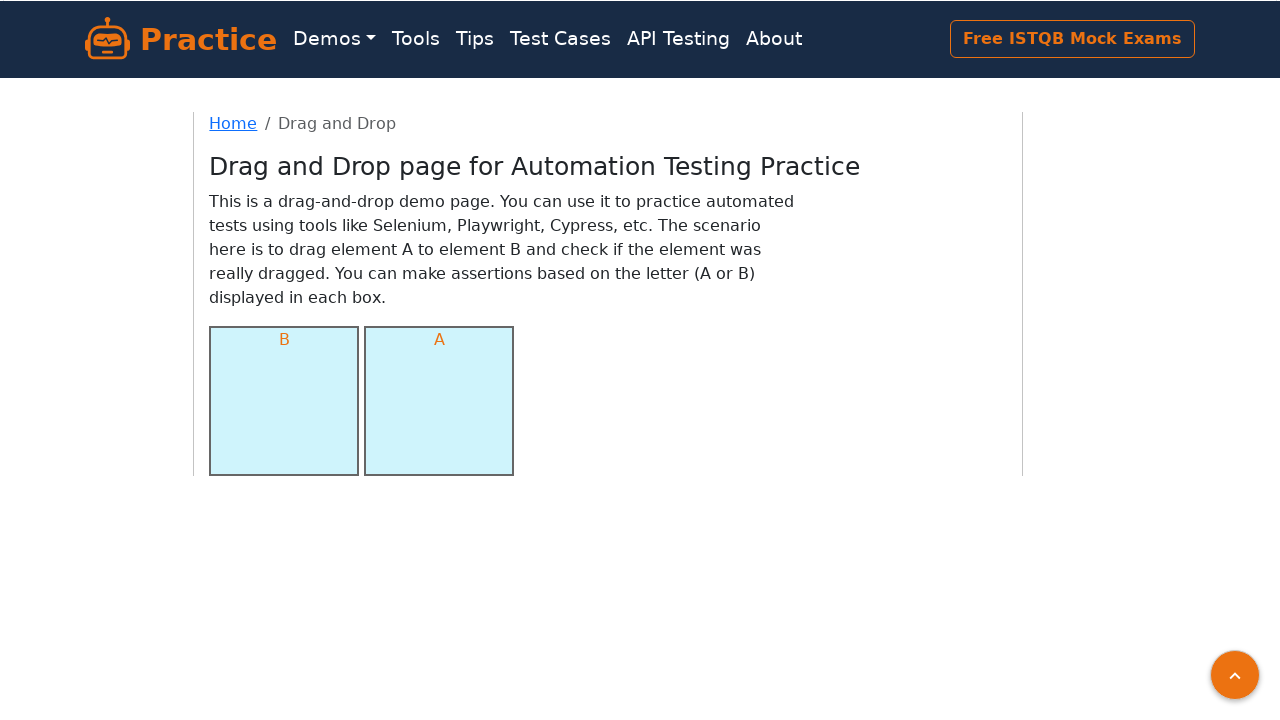

Waited 700ms for drag and drop animation to complete
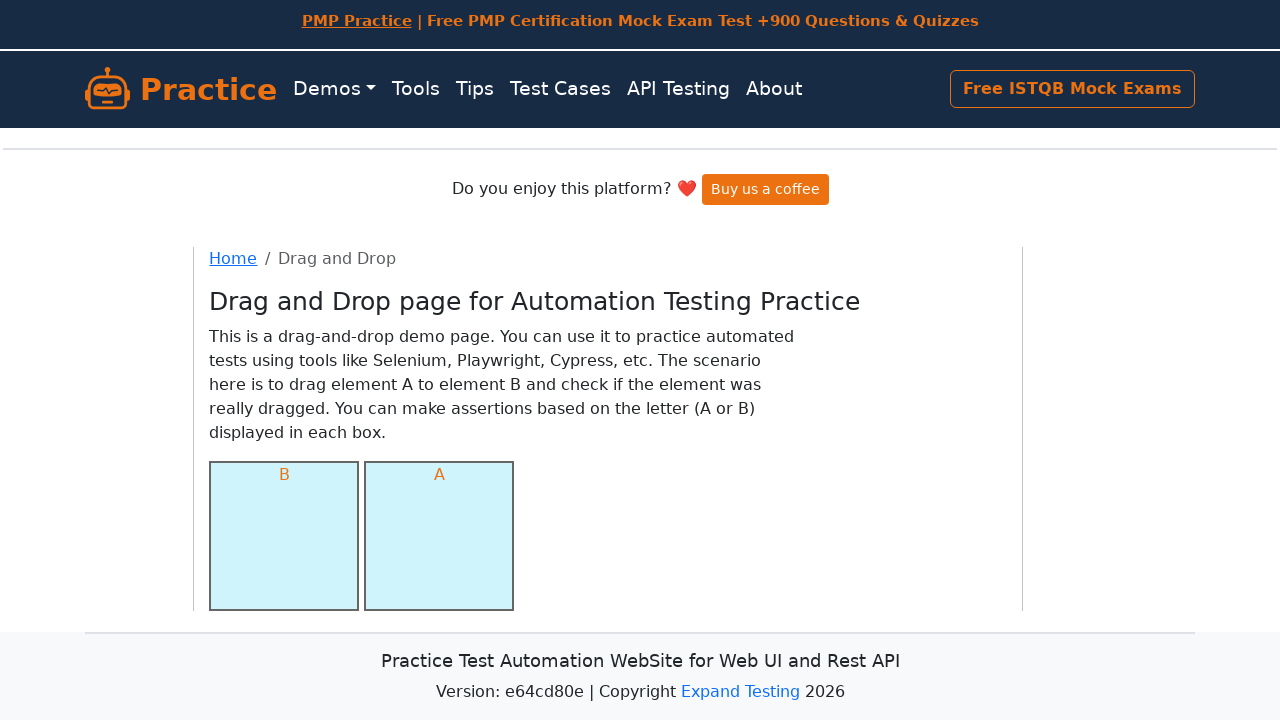

Dragged element A to element B (iteration 2/10) at (439, 536)
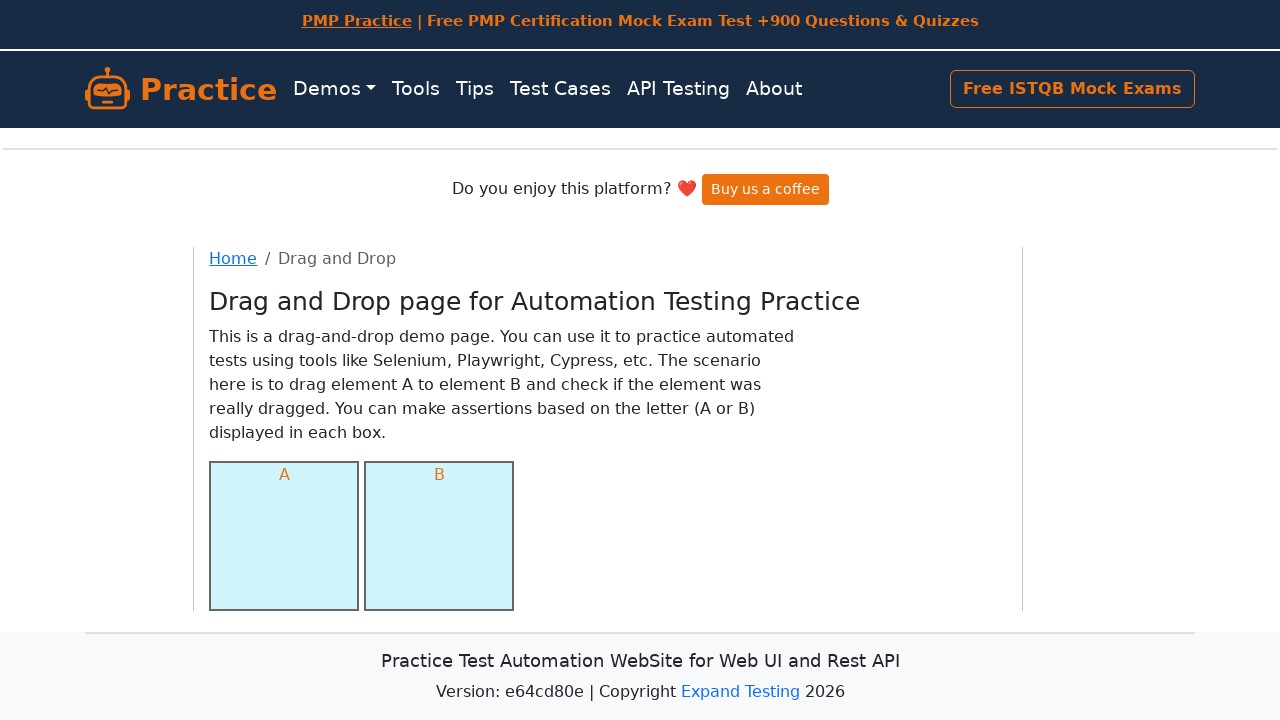

Waited 700ms for drag and drop animation to complete
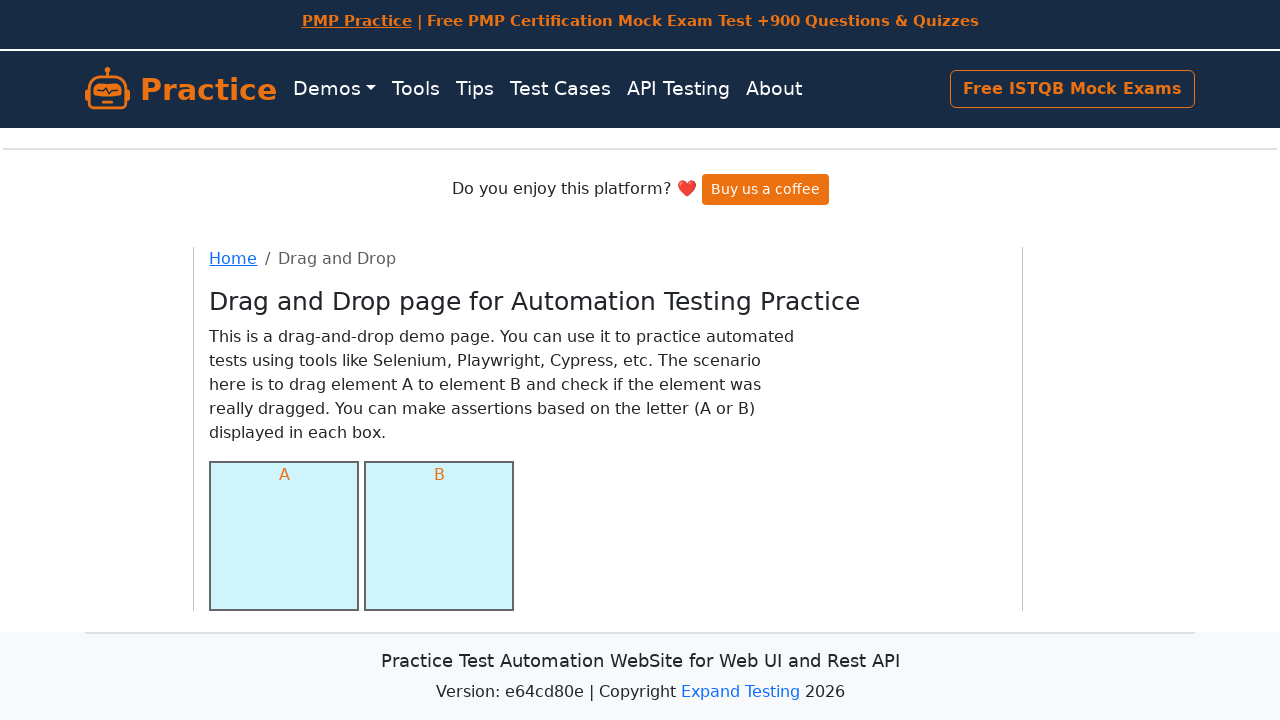

Dragged element A to element B (iteration 3/10) at (439, 536)
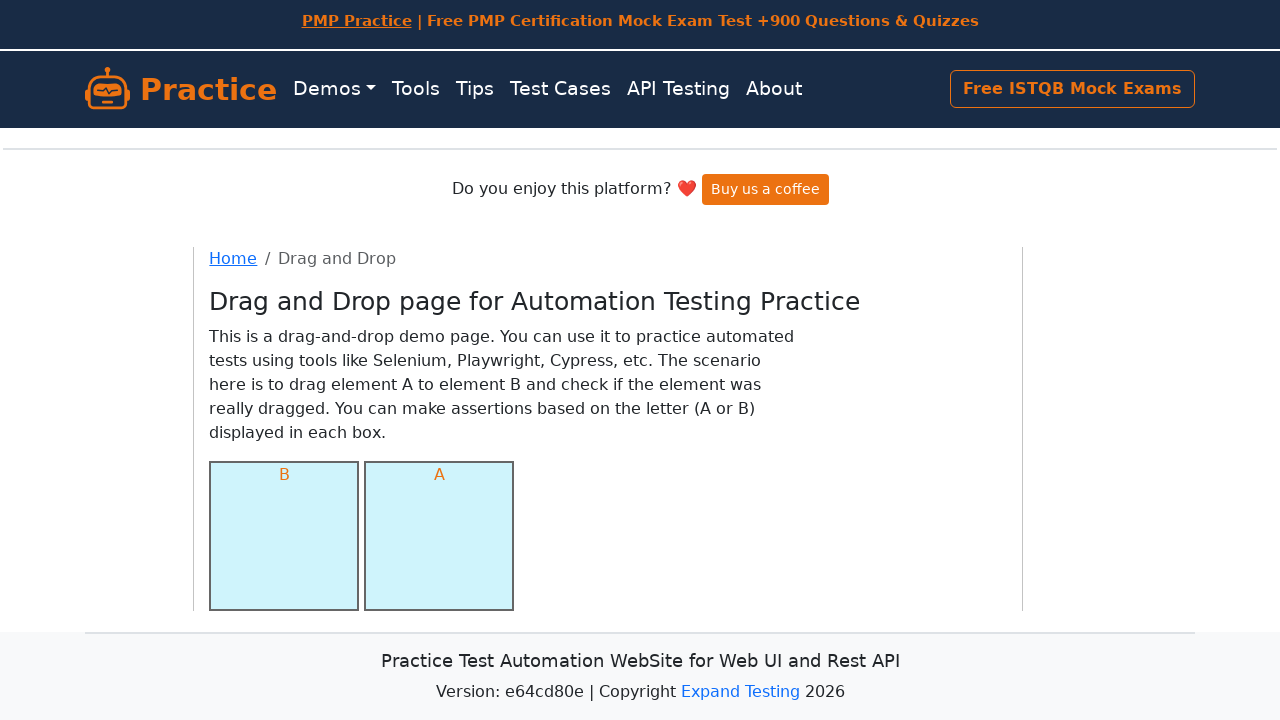

Waited 700ms for drag and drop animation to complete
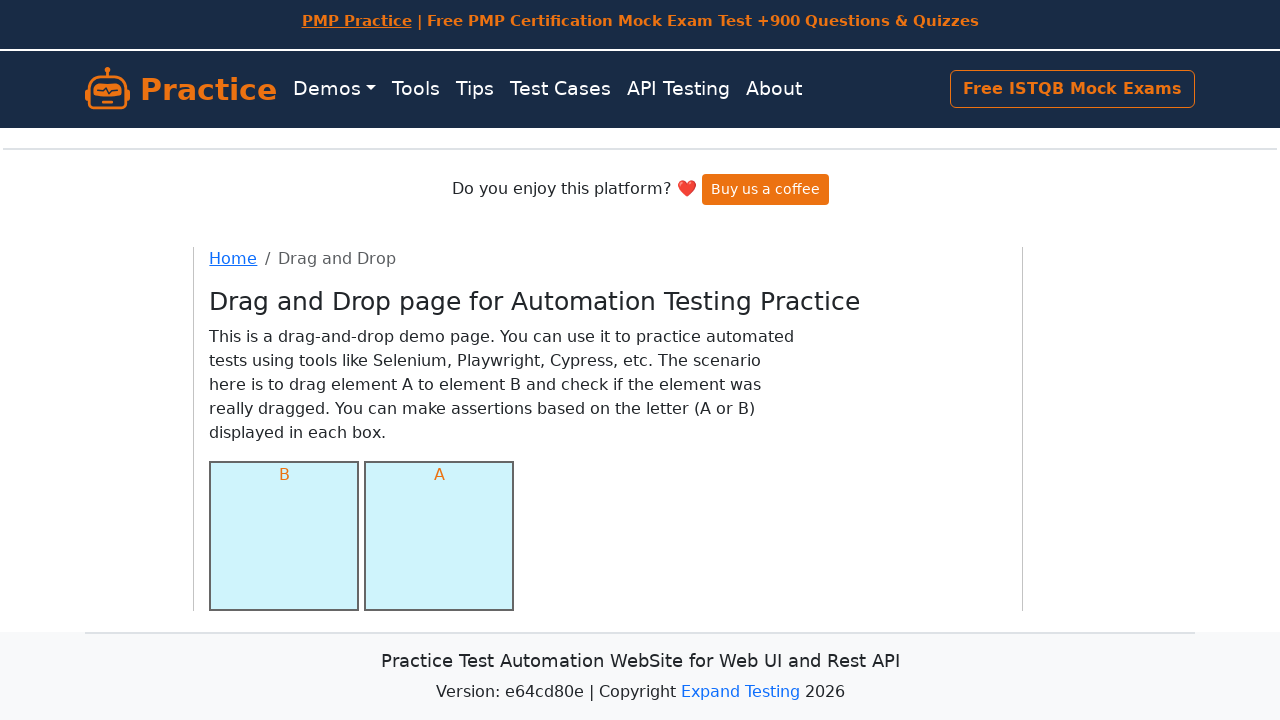

Dragged element A to element B (iteration 4/10) at (439, 536)
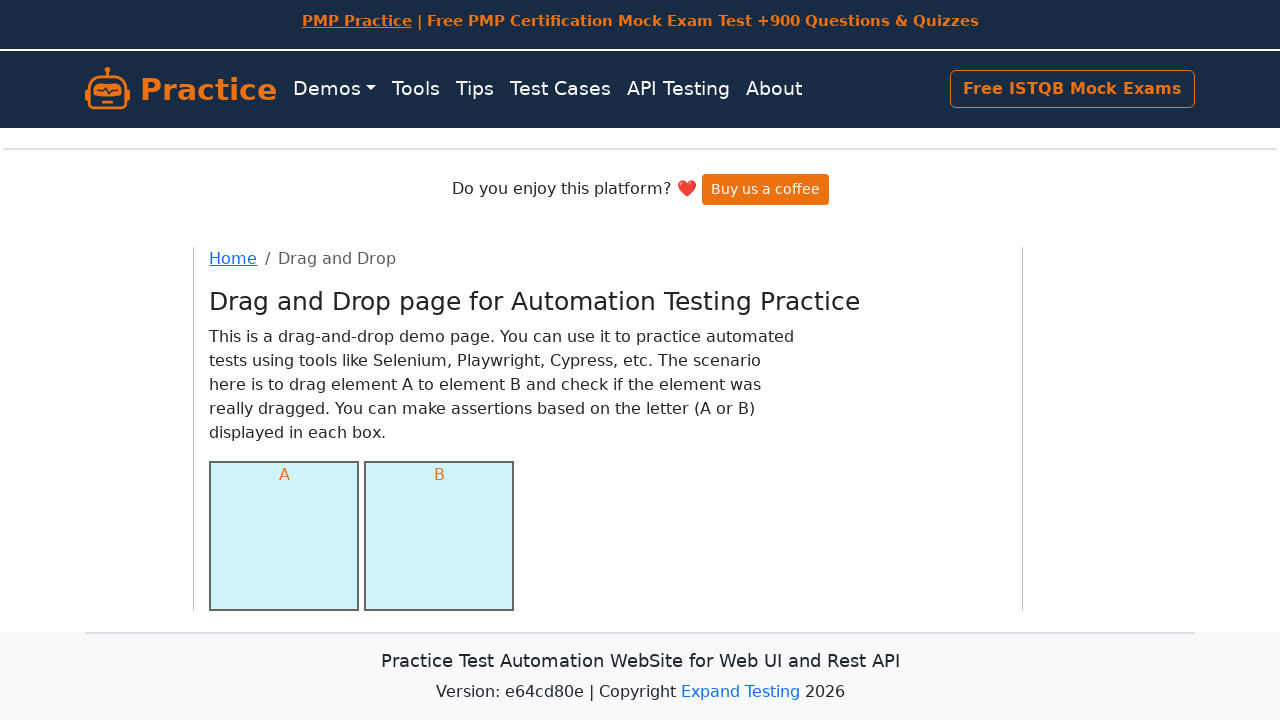

Waited 700ms for drag and drop animation to complete
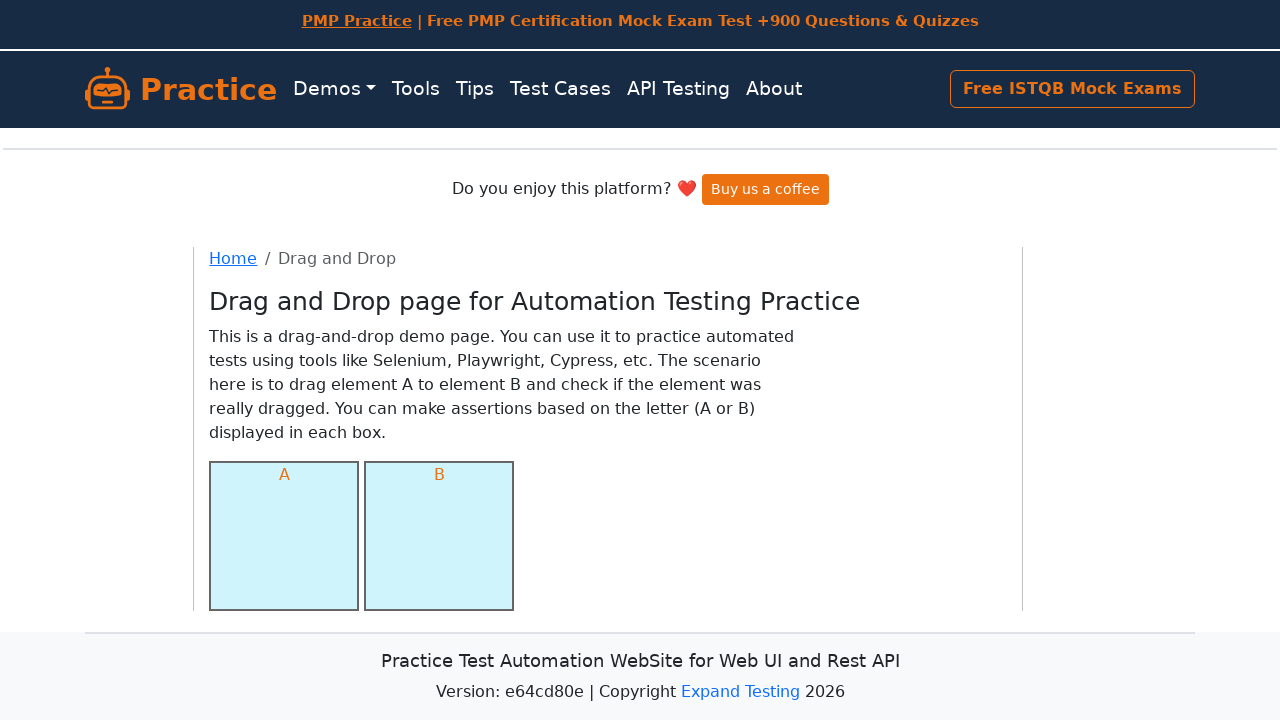

Dragged element A to element B (iteration 5/10) at (439, 536)
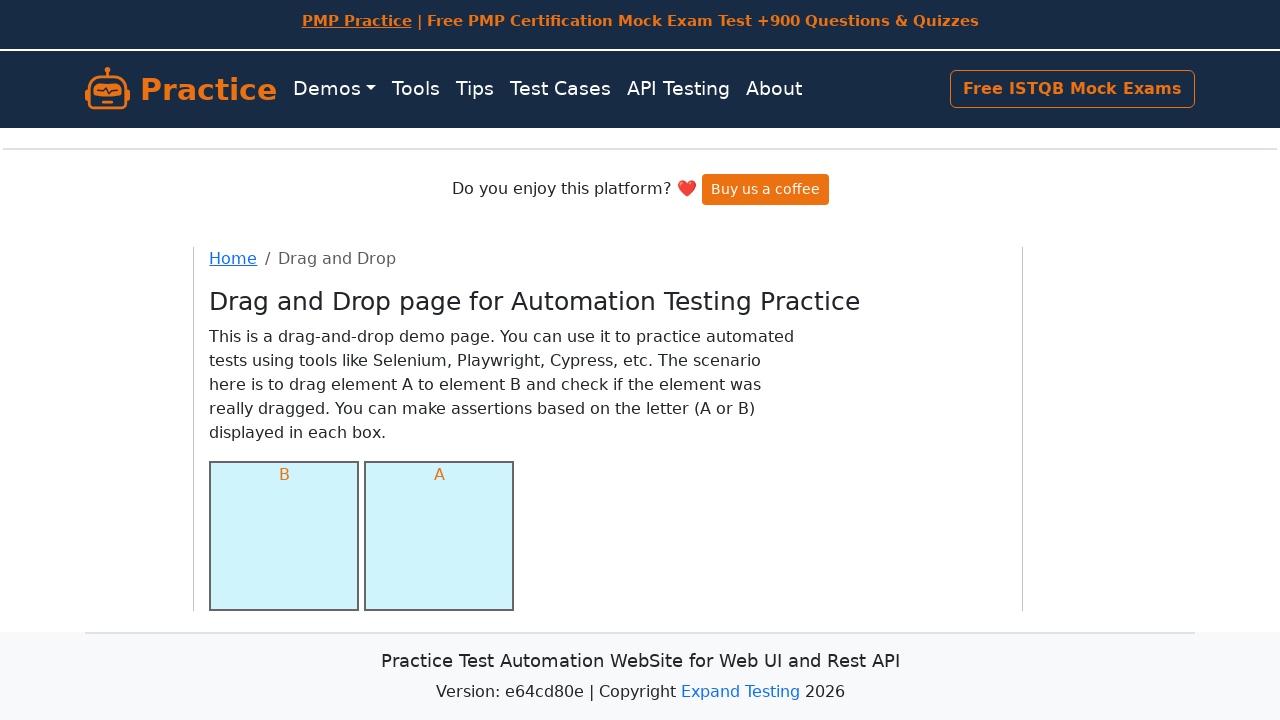

Waited 700ms for drag and drop animation to complete
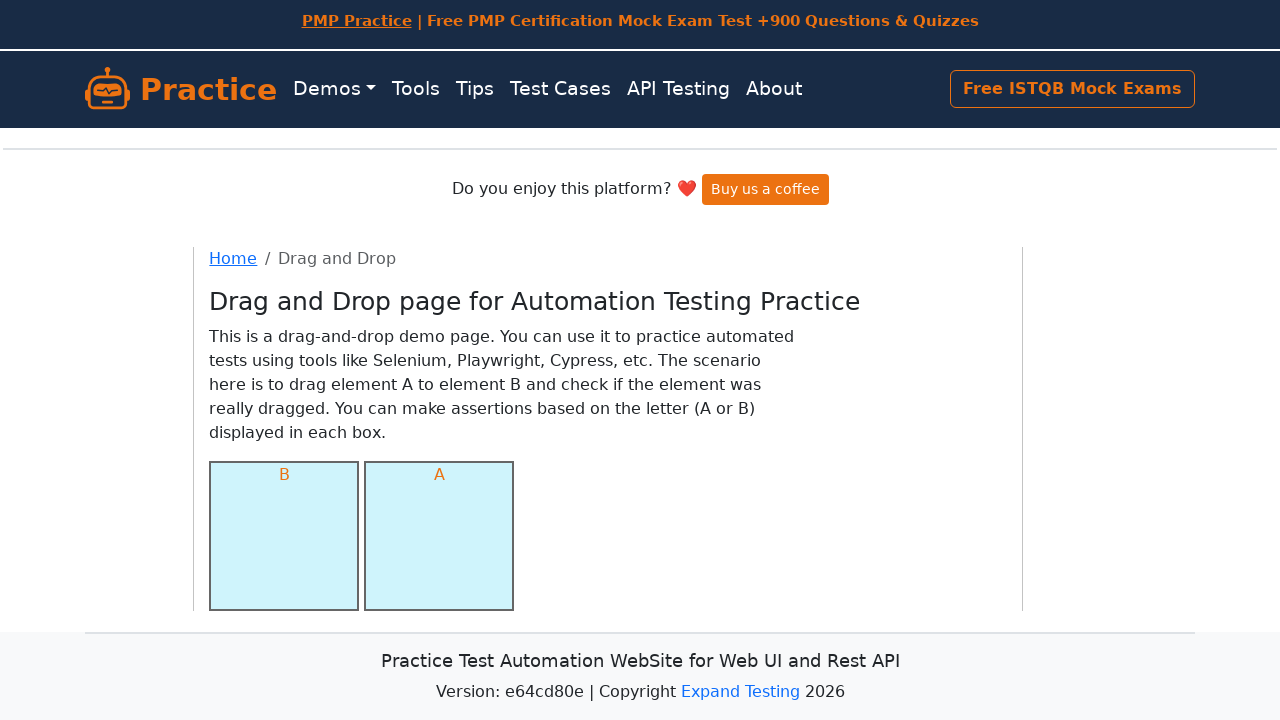

Dragged element A to element B (iteration 6/10) at (439, 536)
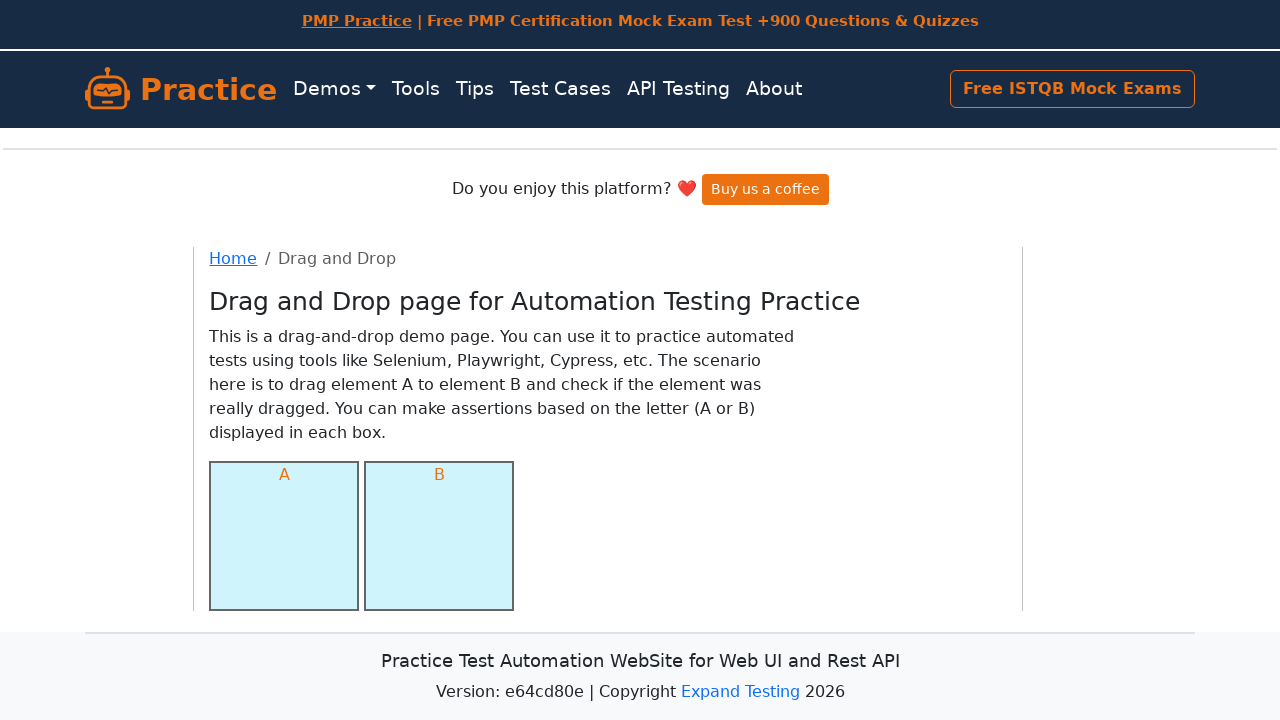

Waited 700ms for drag and drop animation to complete
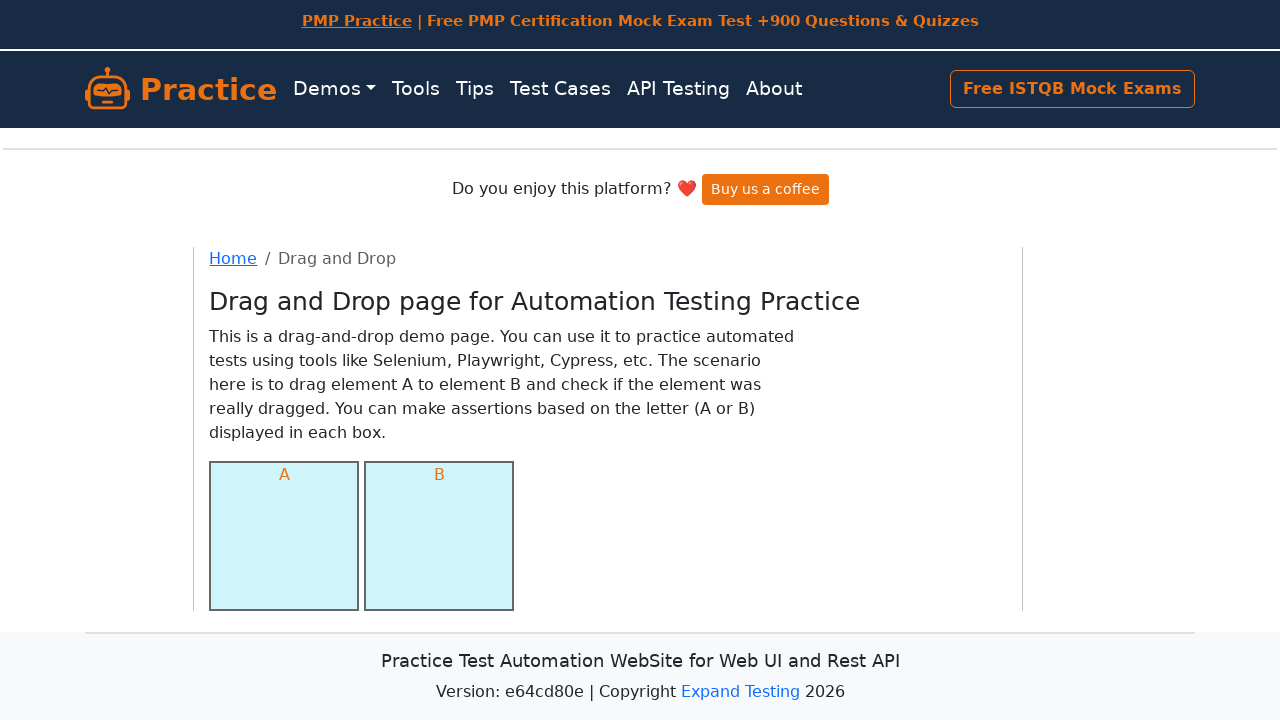

Dragged element A to element B (iteration 7/10) at (439, 536)
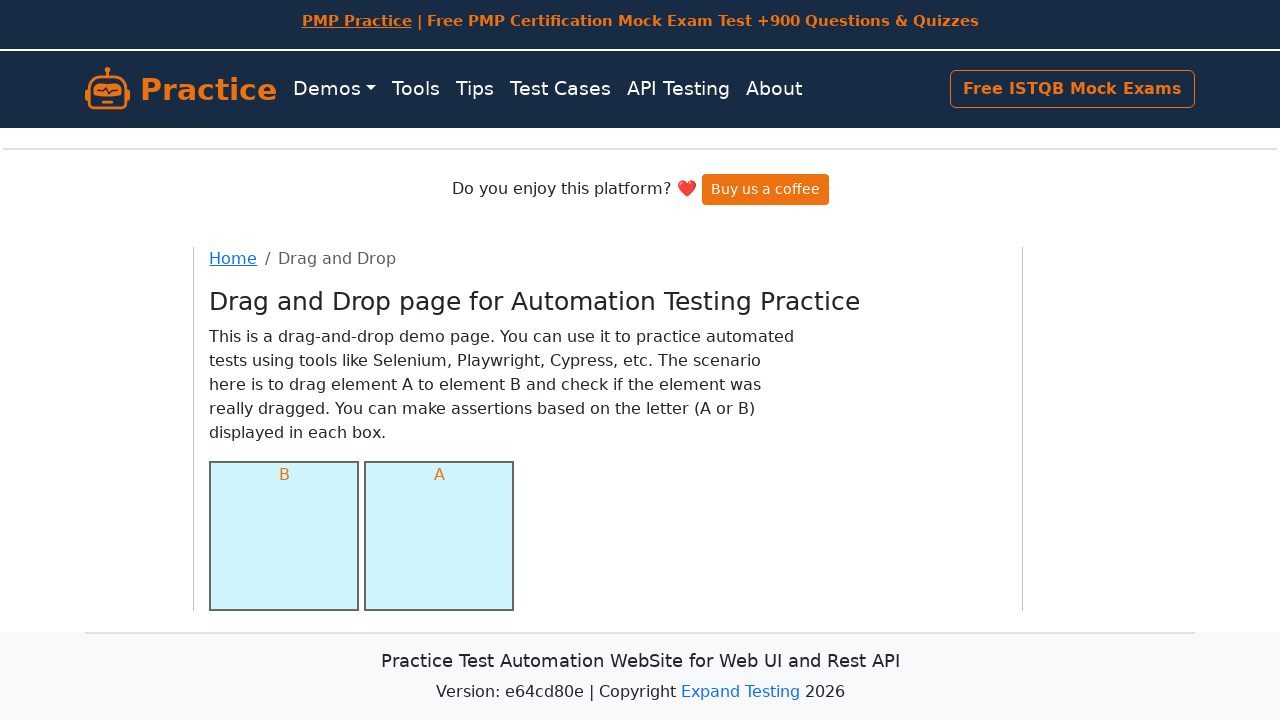

Waited 700ms for drag and drop animation to complete
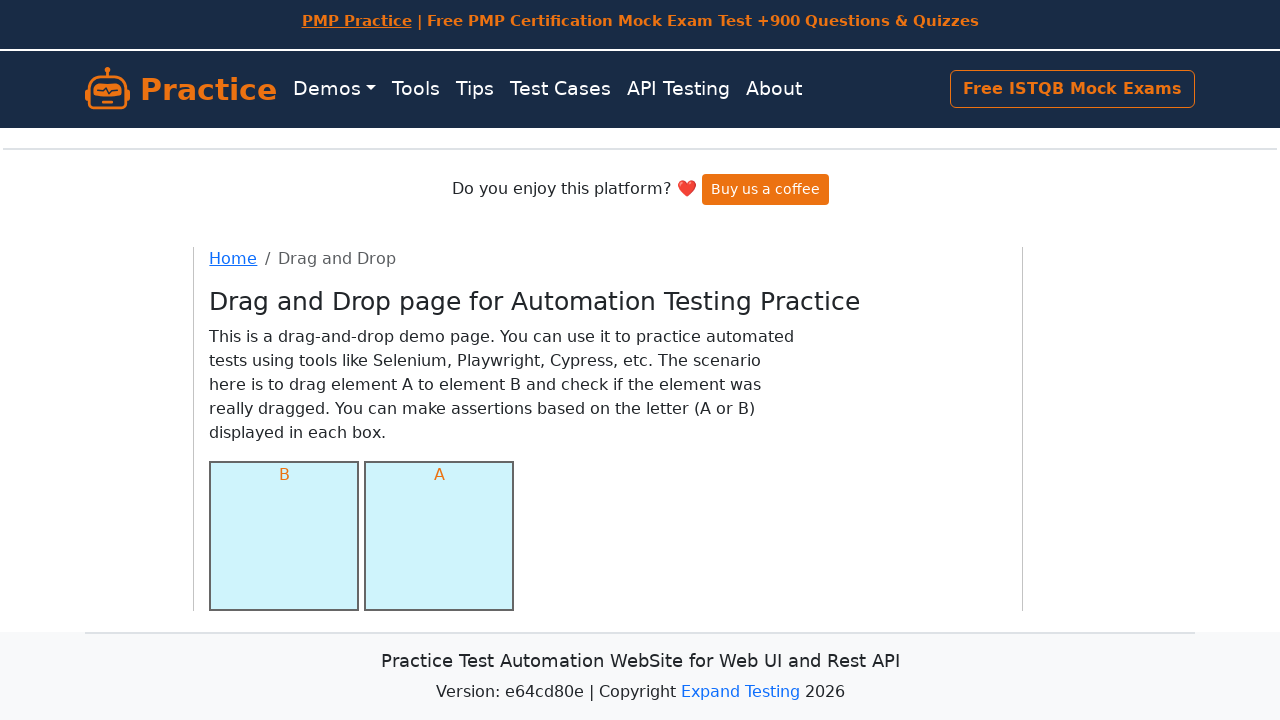

Dragged element A to element B (iteration 8/10) at (439, 536)
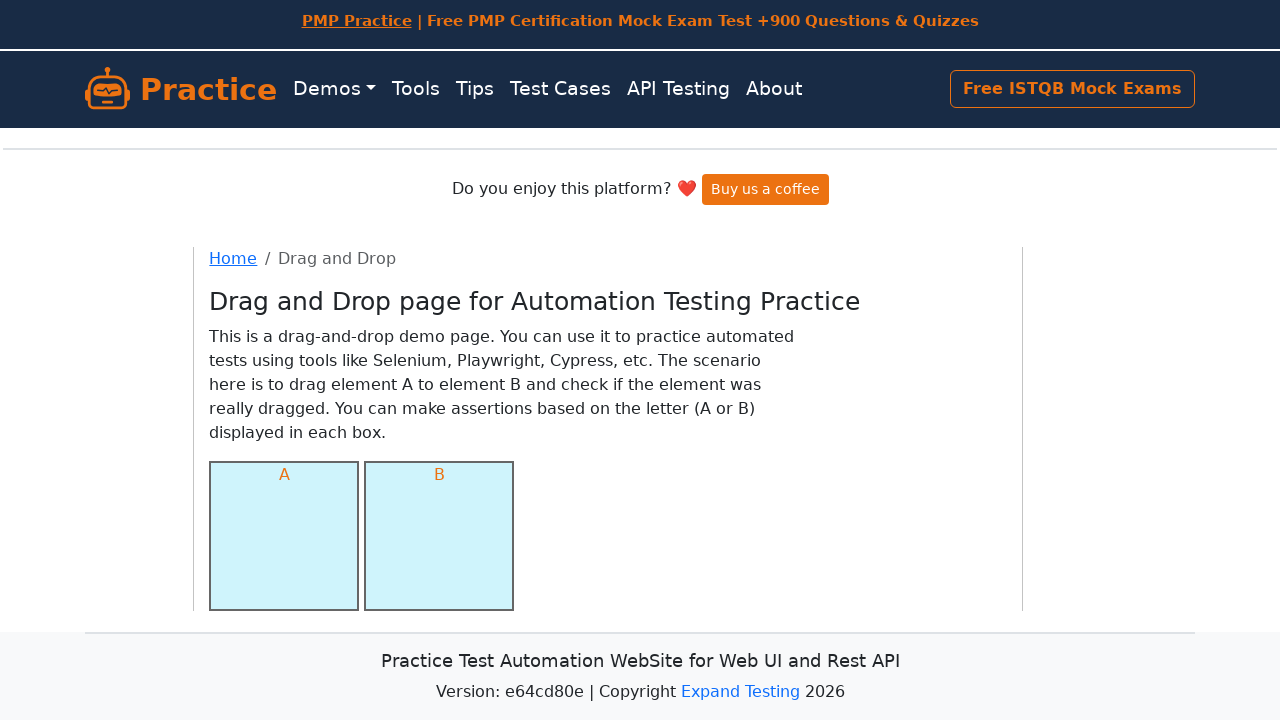

Waited 700ms for drag and drop animation to complete
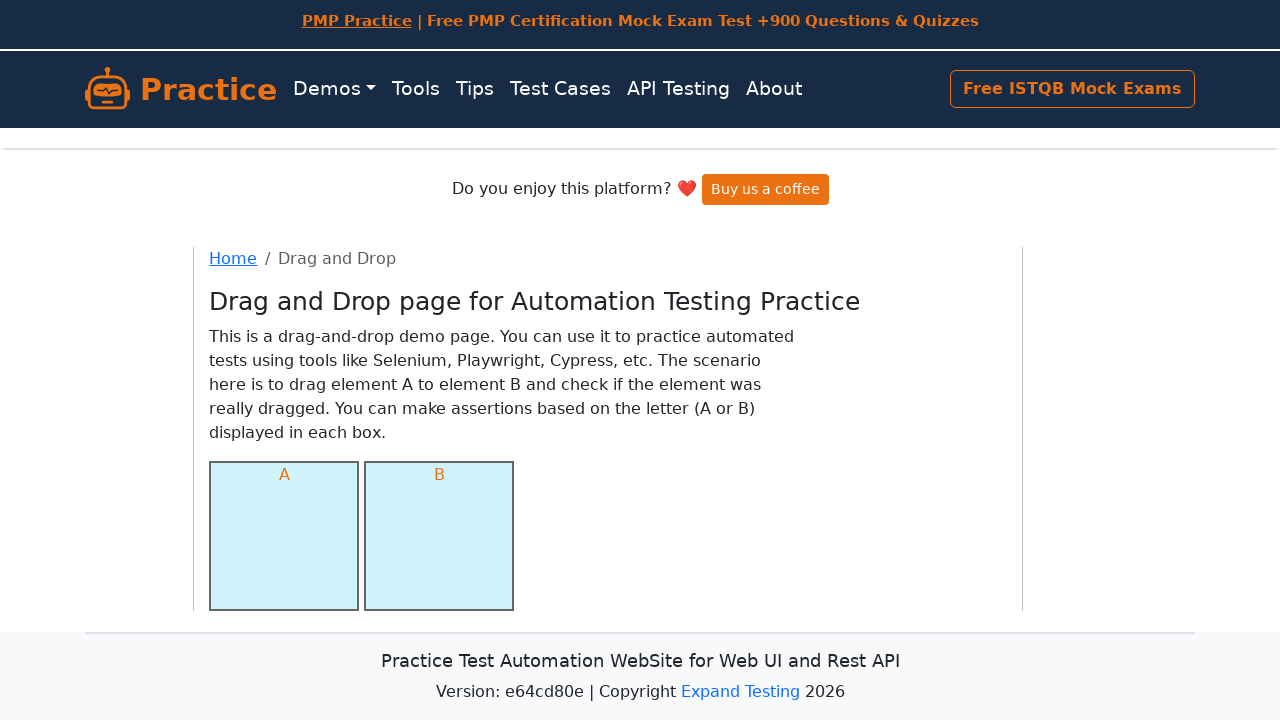

Dragged element A to element B (iteration 9/10) at (439, 536)
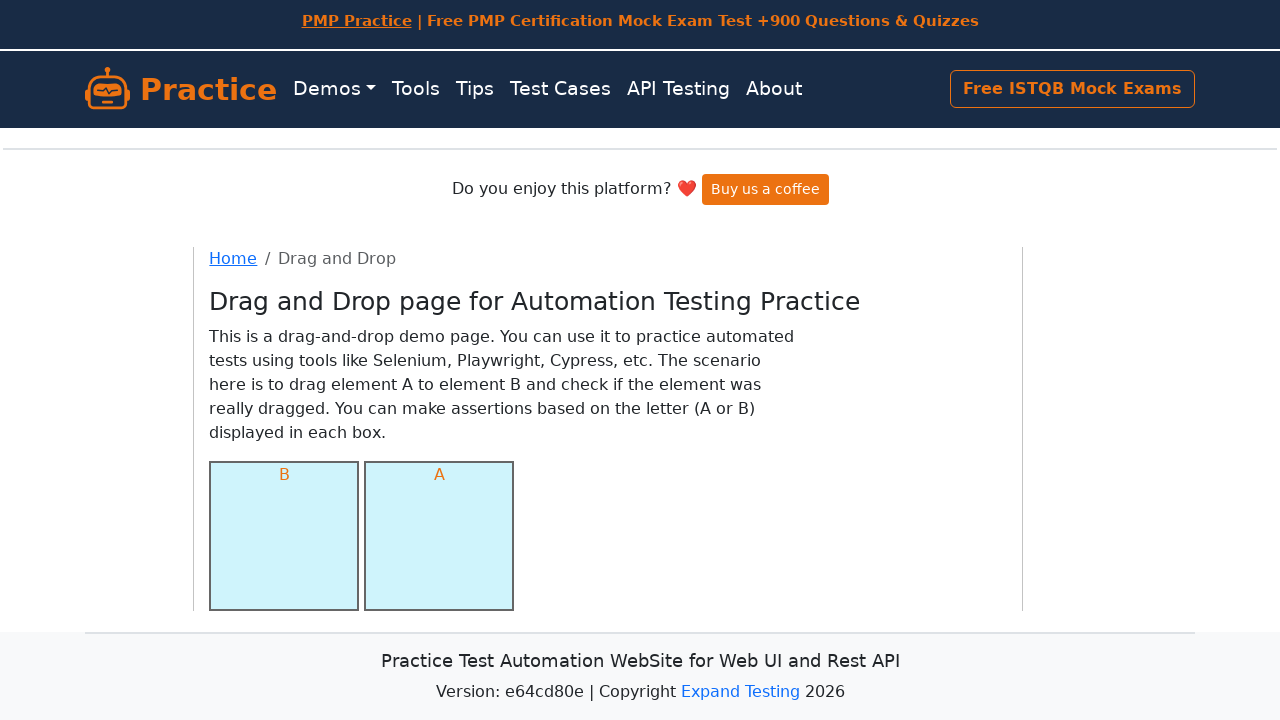

Waited 700ms for drag and drop animation to complete
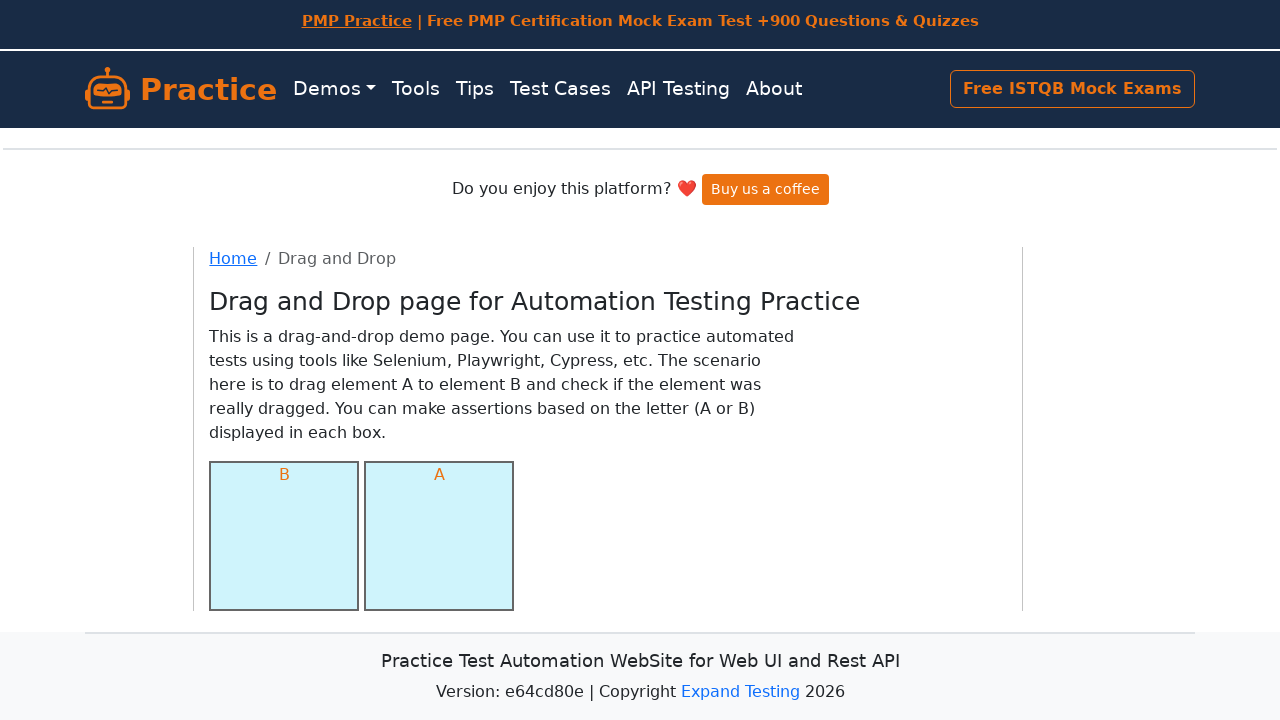

Dragged element A to element B (iteration 10/10) at (439, 536)
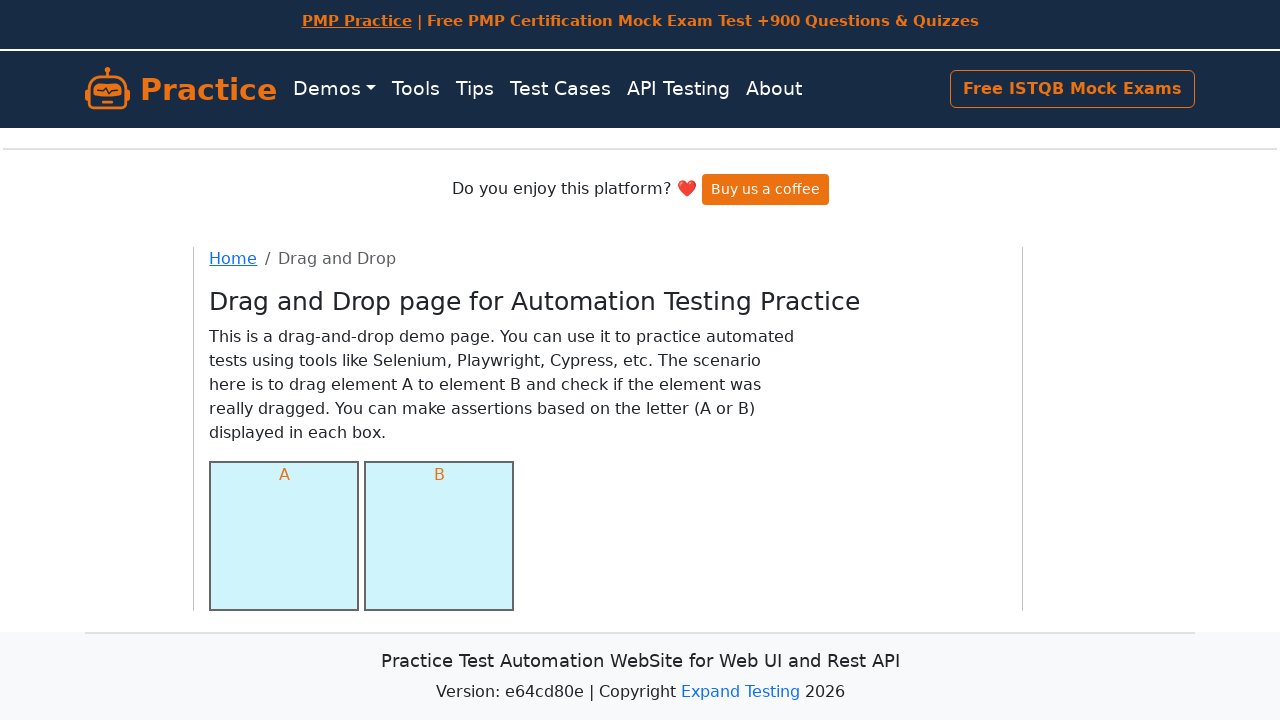

Waited 700ms for drag and drop animation to complete
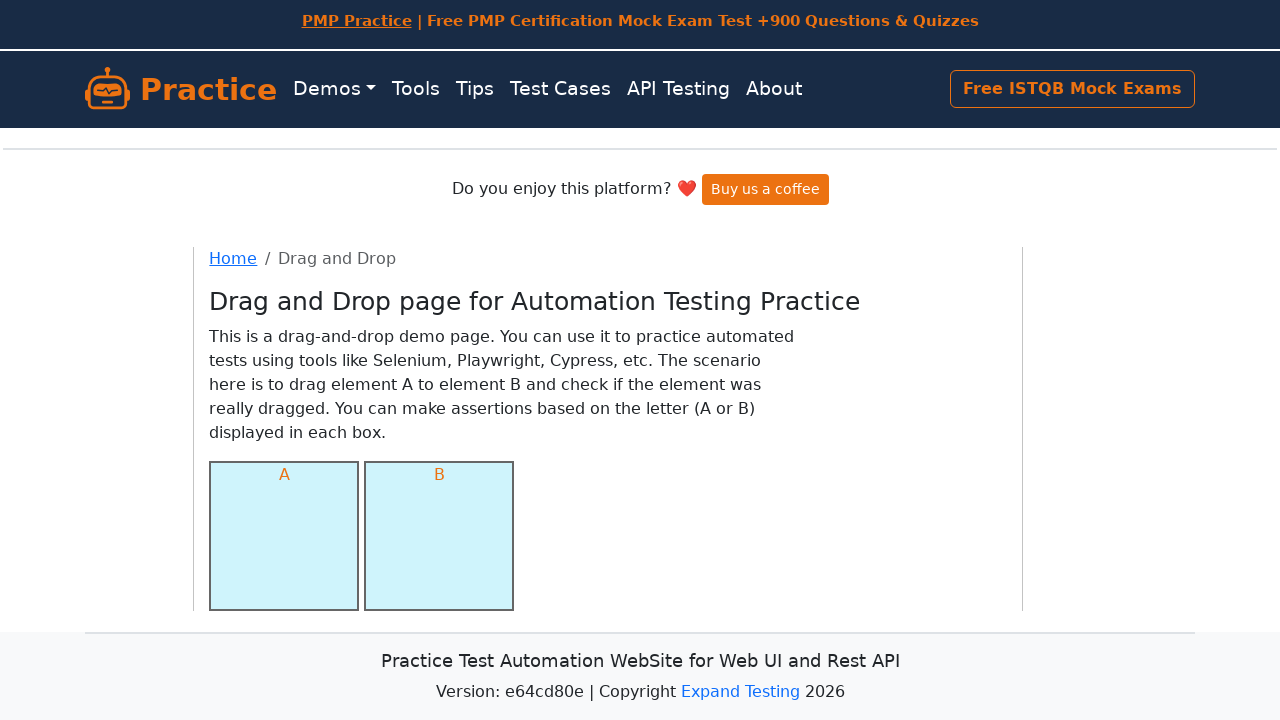

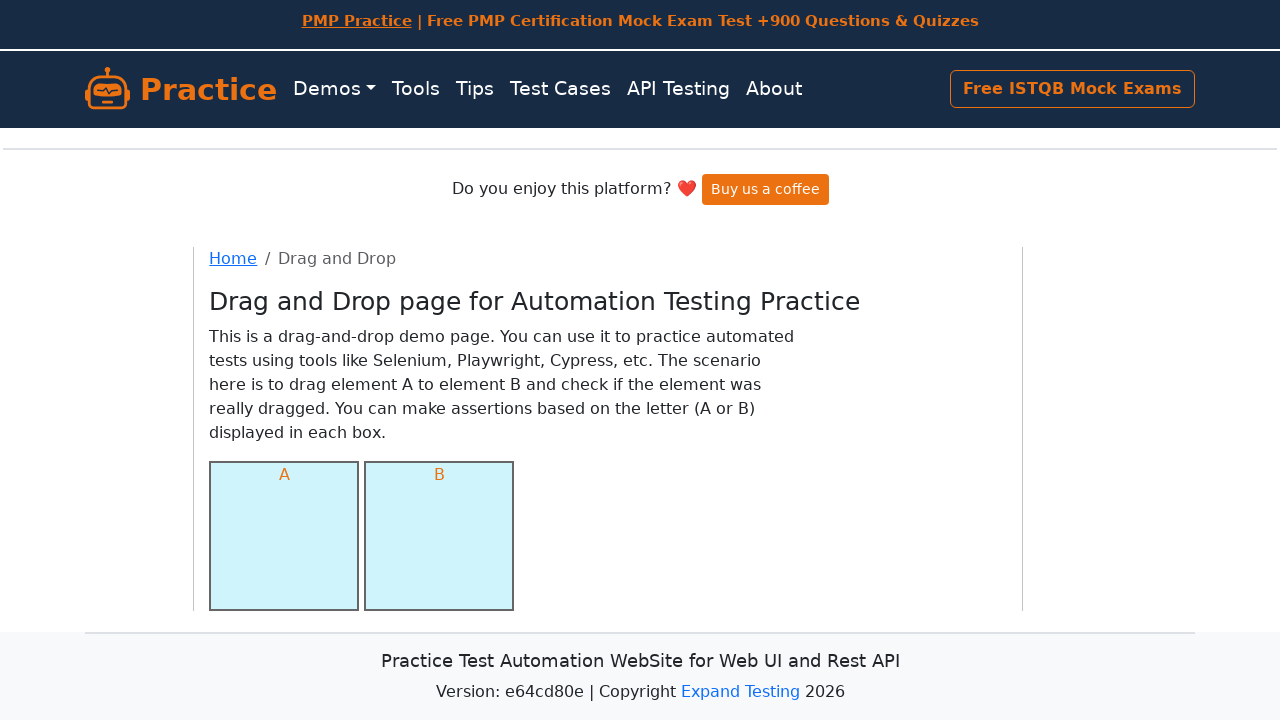